Tests navigation to the Overview page via the sidebar link and verifies heading content

Starting URL: https://docs.qameta.io/allure-testops/

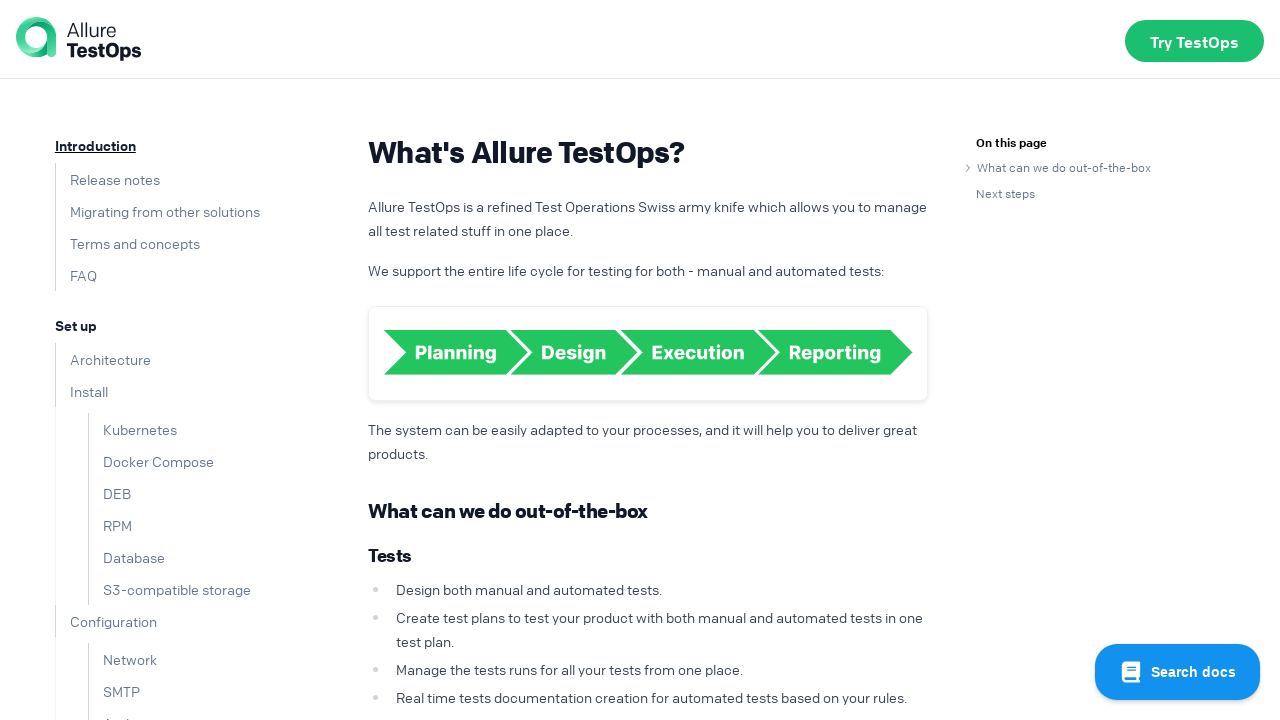

Clicked on 'Overview' link in sidebar at (85, 399) on text=Overview
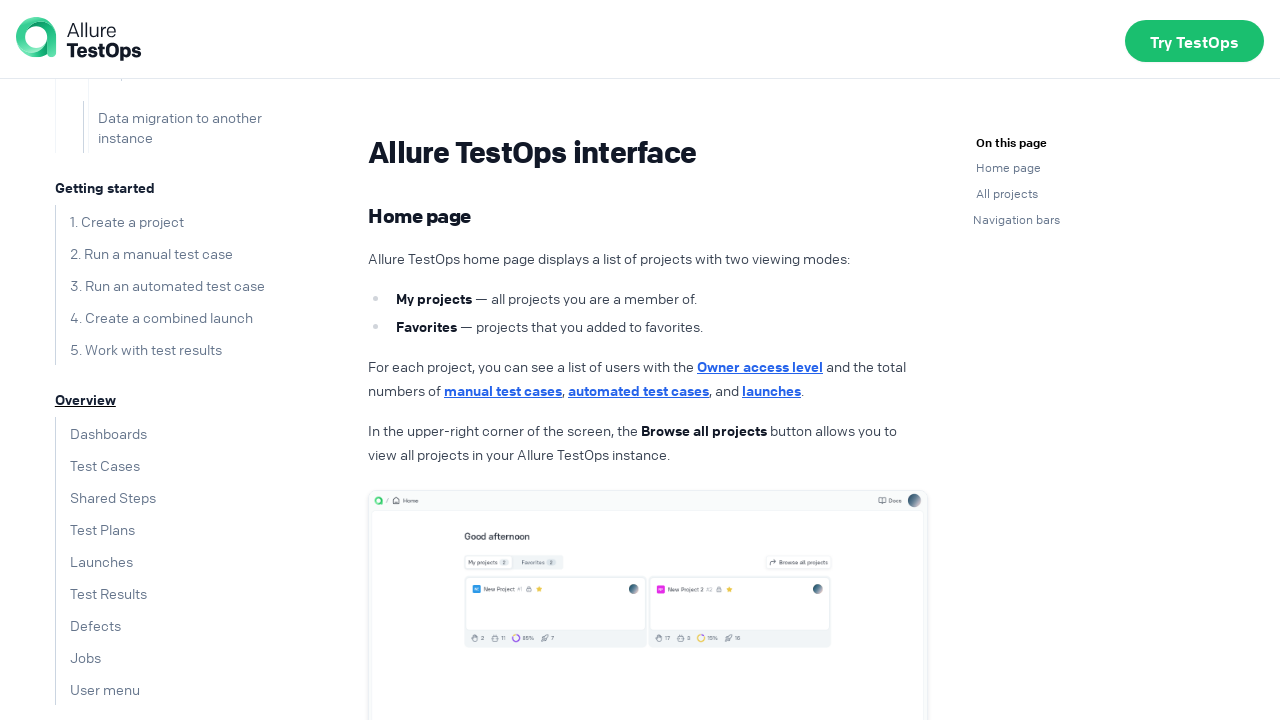

Waited for page to load (domcontentloaded state)
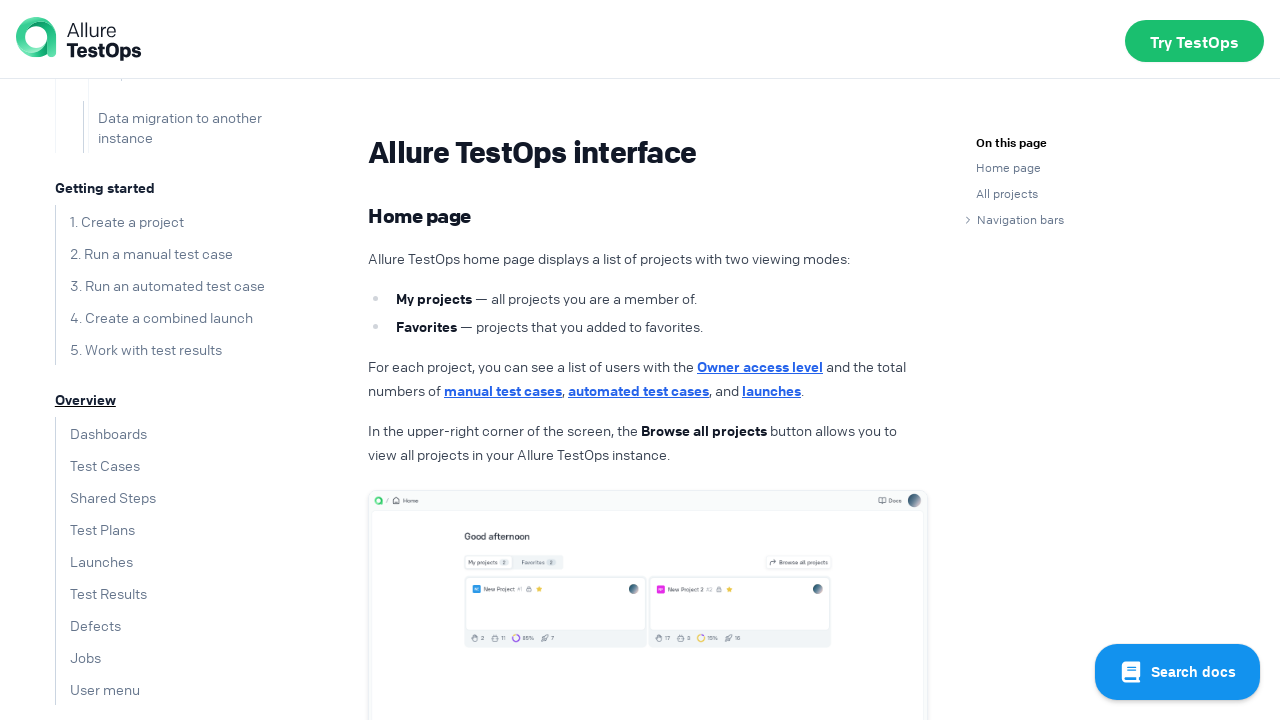

Waited for h1 heading selector to appear
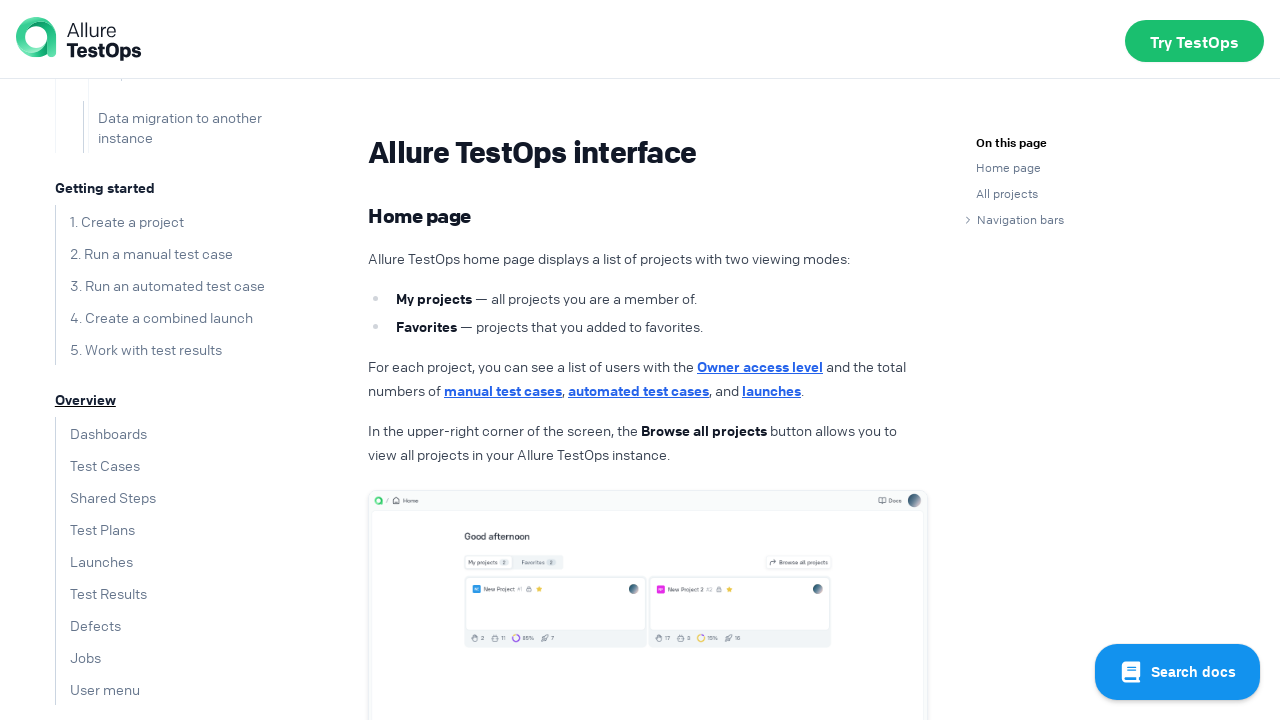

Retrieved h1 heading text: 'Allure TestOps interface'
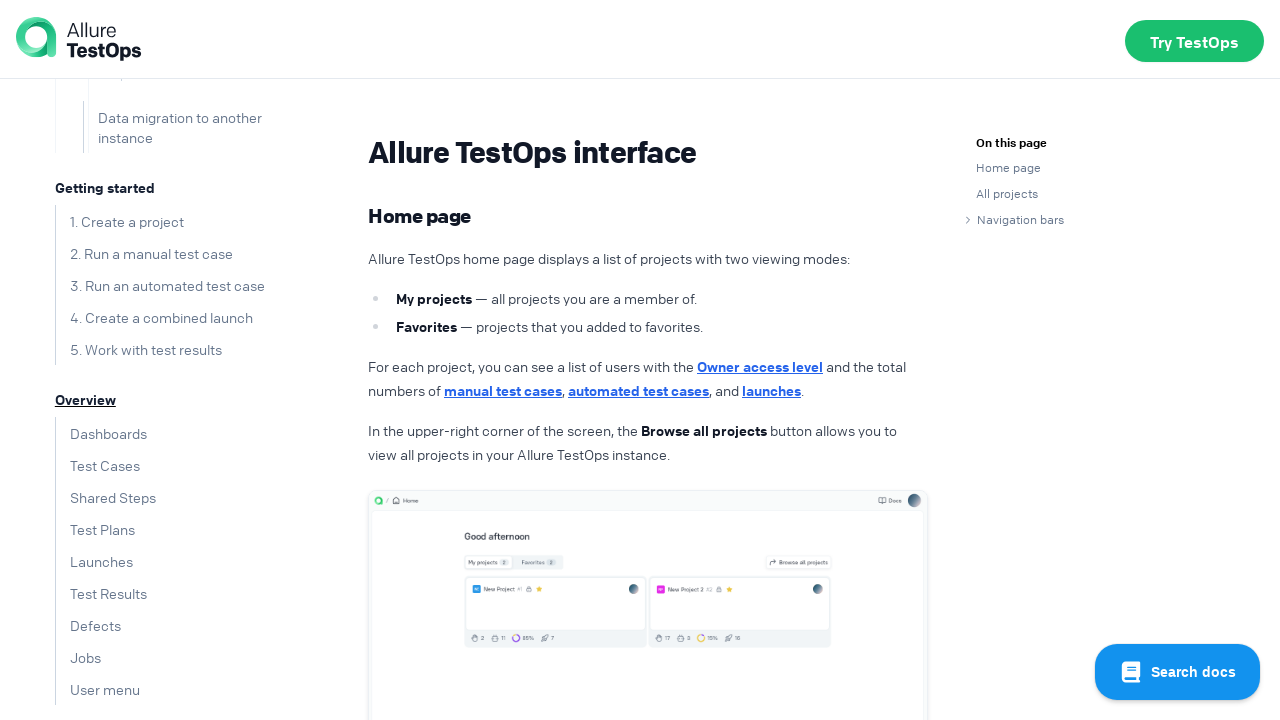

Verified h1 heading contains 'Allure TestOps interface'
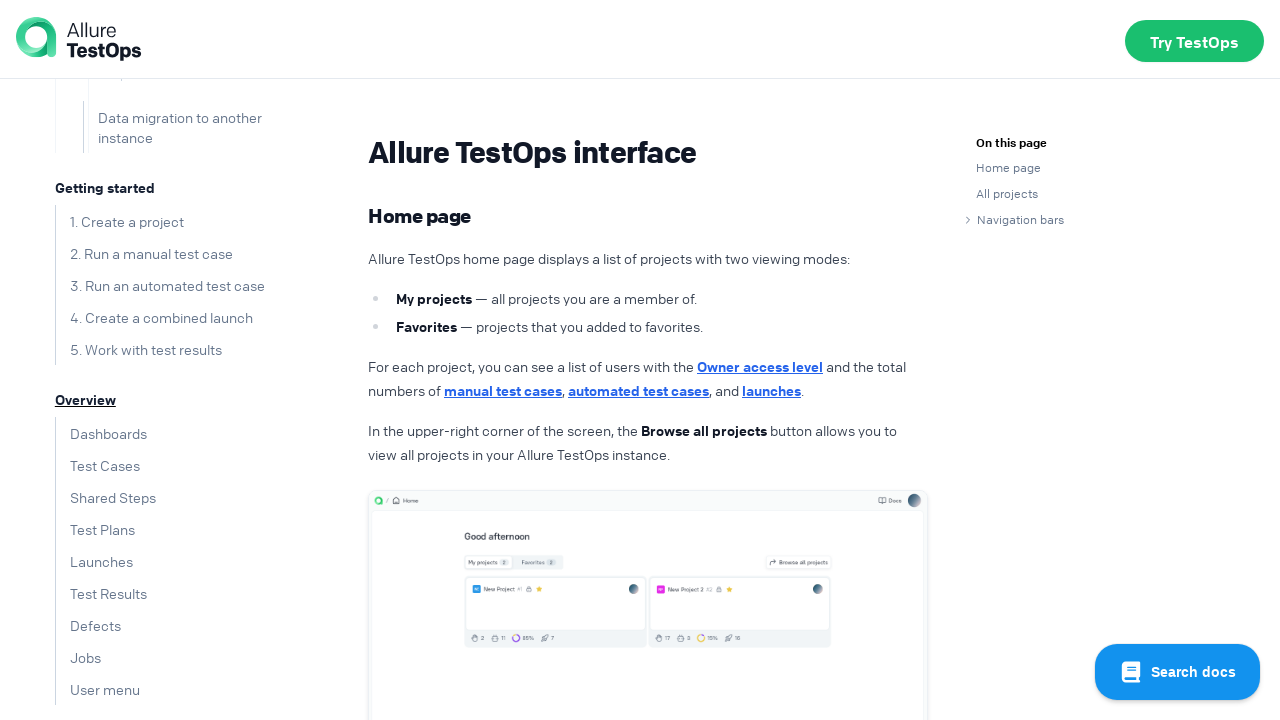

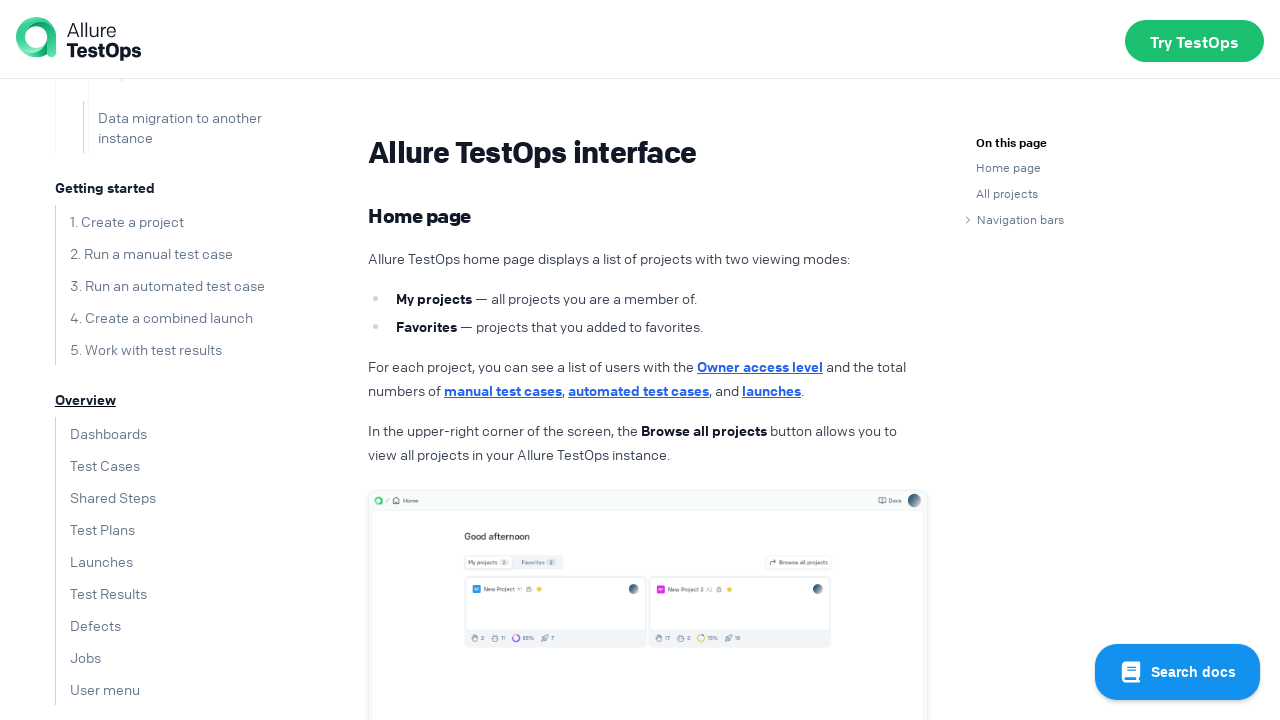